Tests e-commerce checkout flow by selecting a laptop product, adding it to cart, and completing the purchase with customer details

Starting URL: https://www.demoblaze.com/

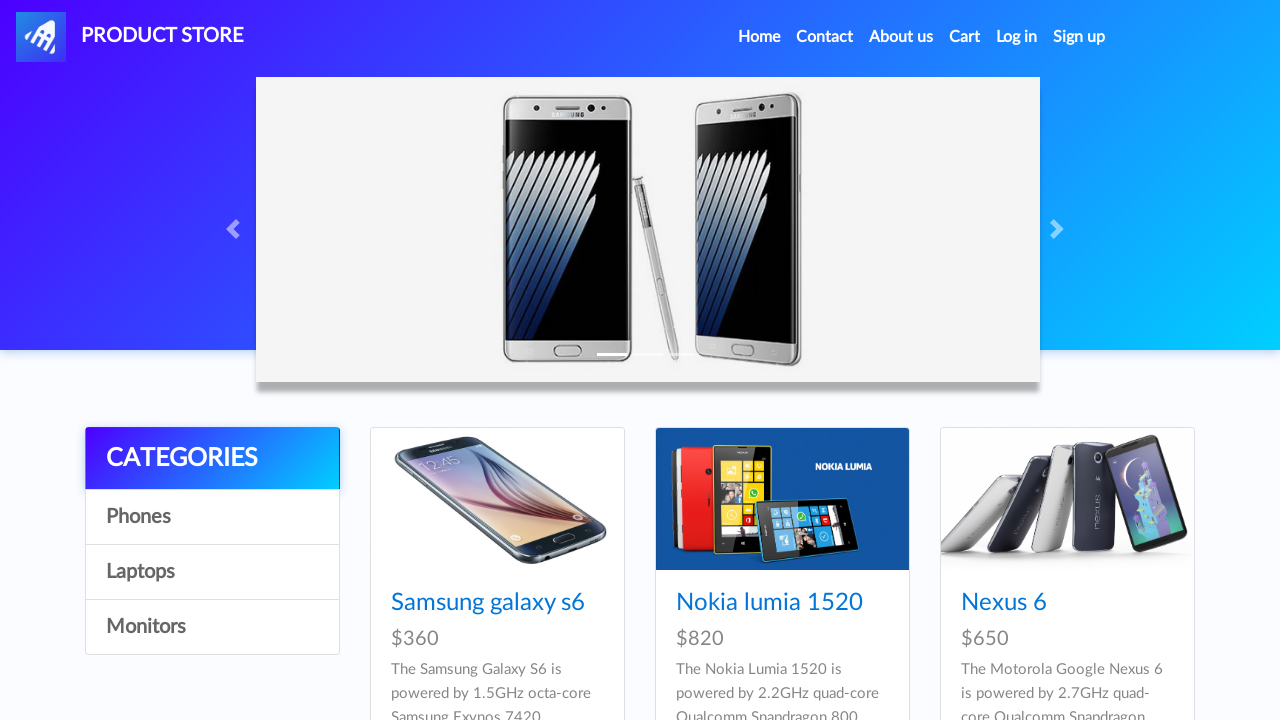

Clicked on Laptops category at (212, 572) on .list-group a[onclick="byCat('notebook')"]
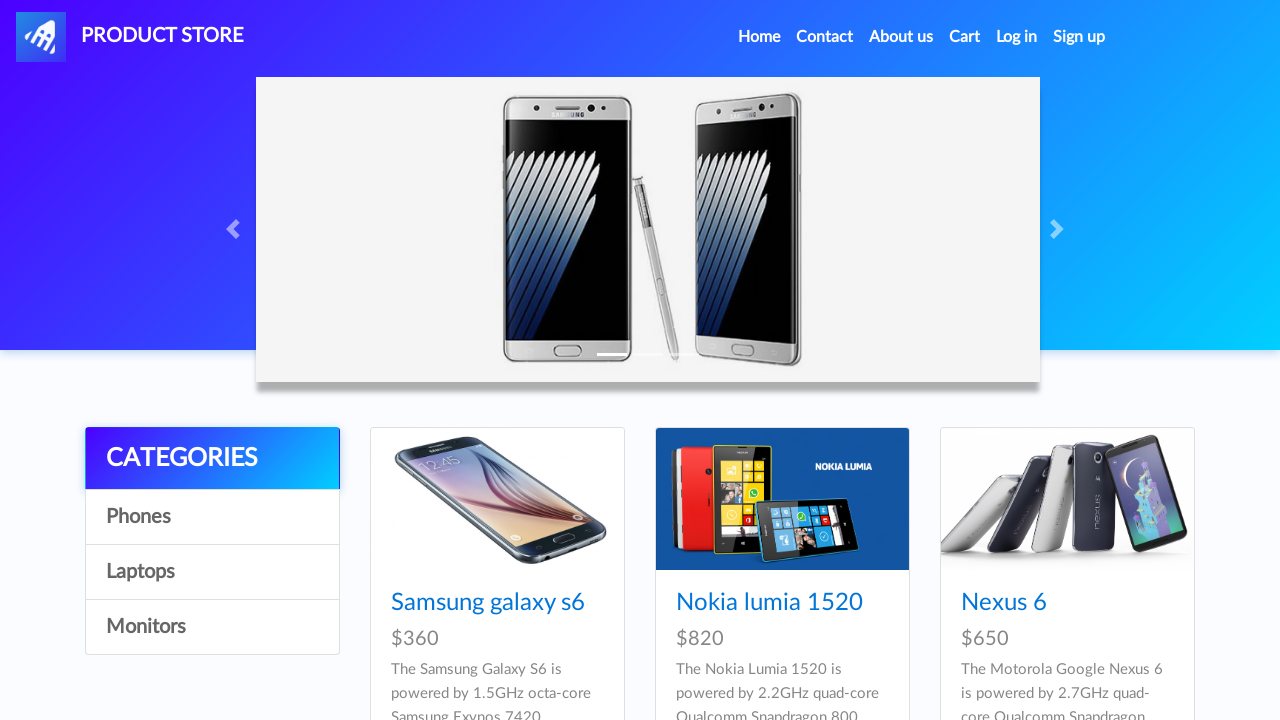

Laptop products loaded
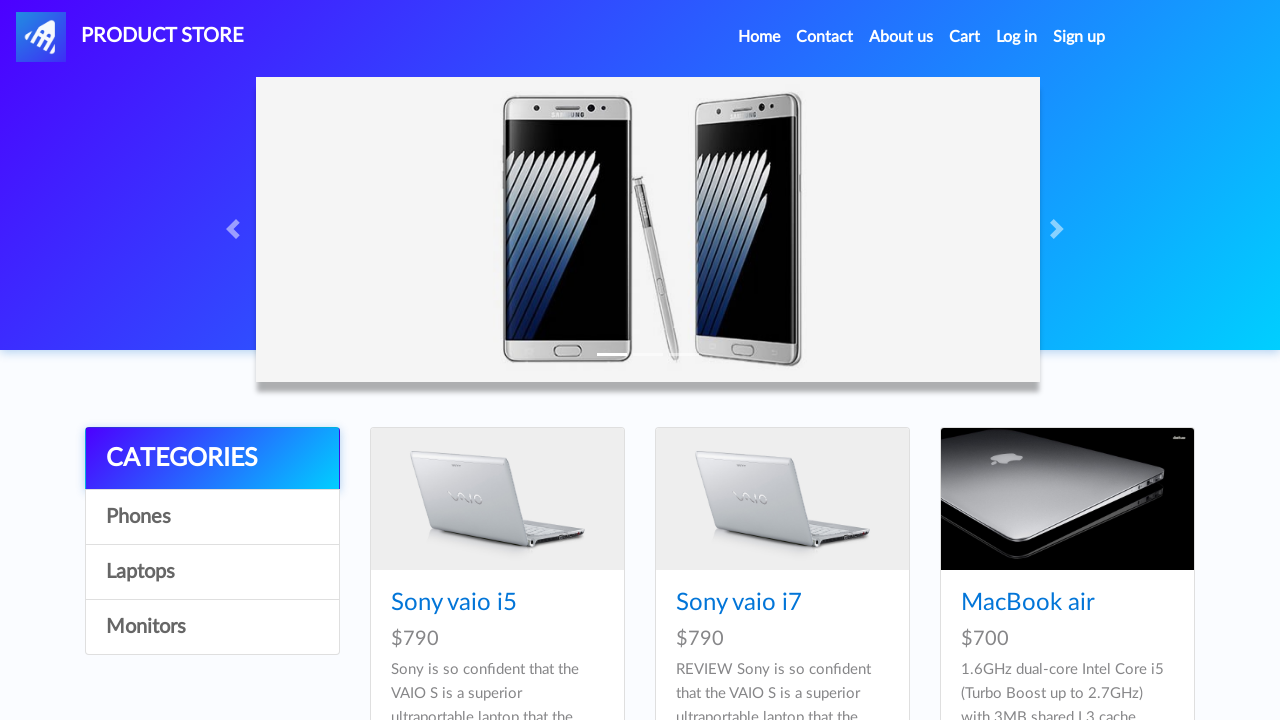

Clicked on first laptop product (Sony vaio i5) at (454, 603) on .card-title a.hrefch
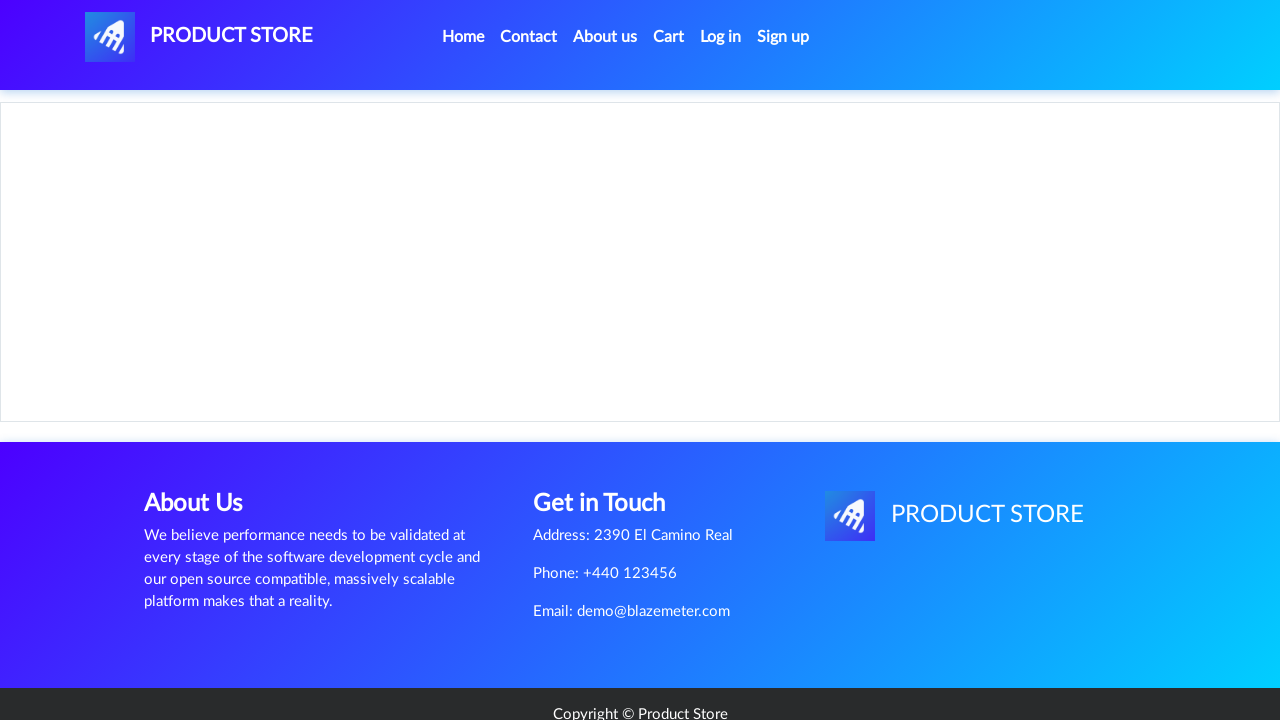

Clicked Add to Cart button at (610, 440) on a.btn.btn-success.btn-lg
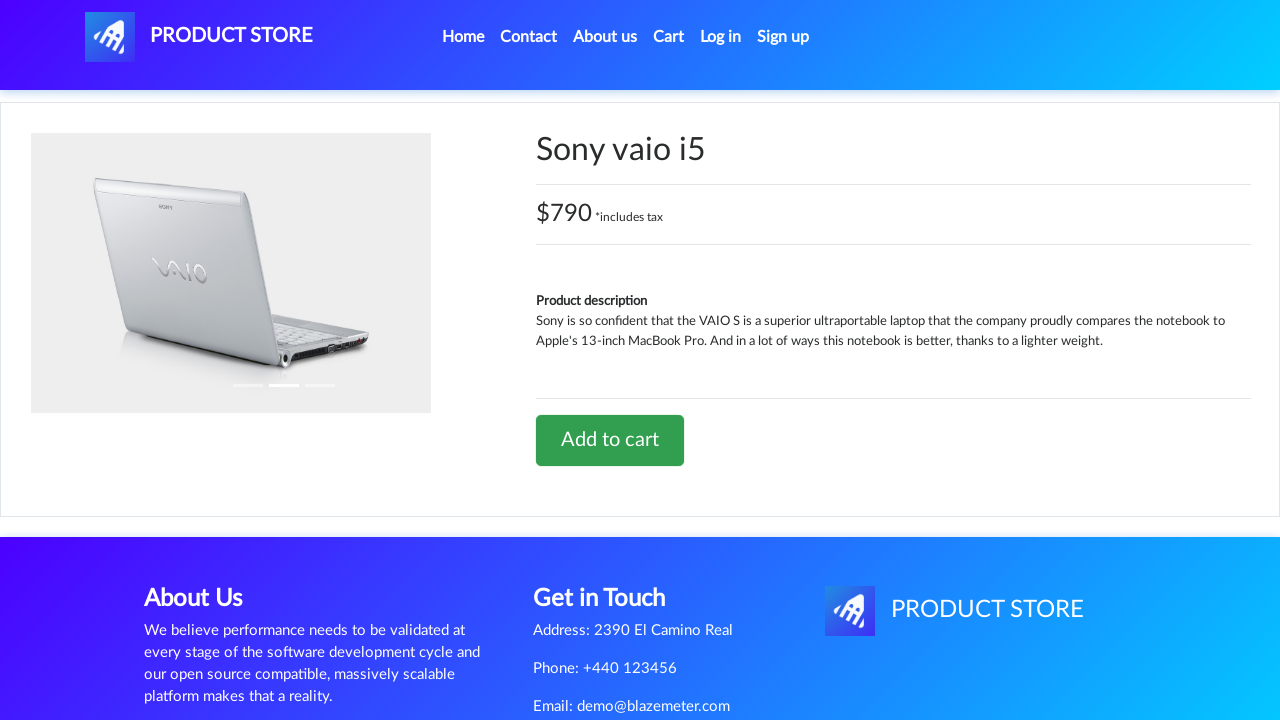

Set up alert handler and accepted confirmation dialog
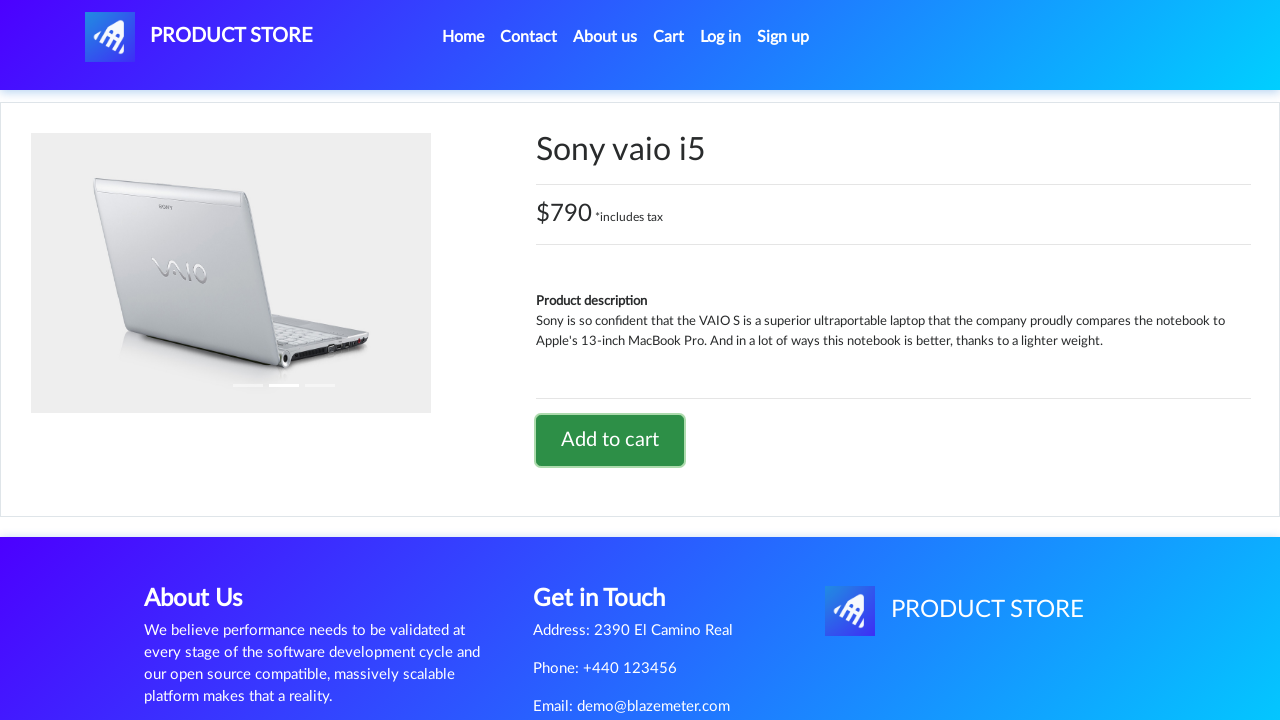

Navigated to shopping cart at (669, 37) on #cartur
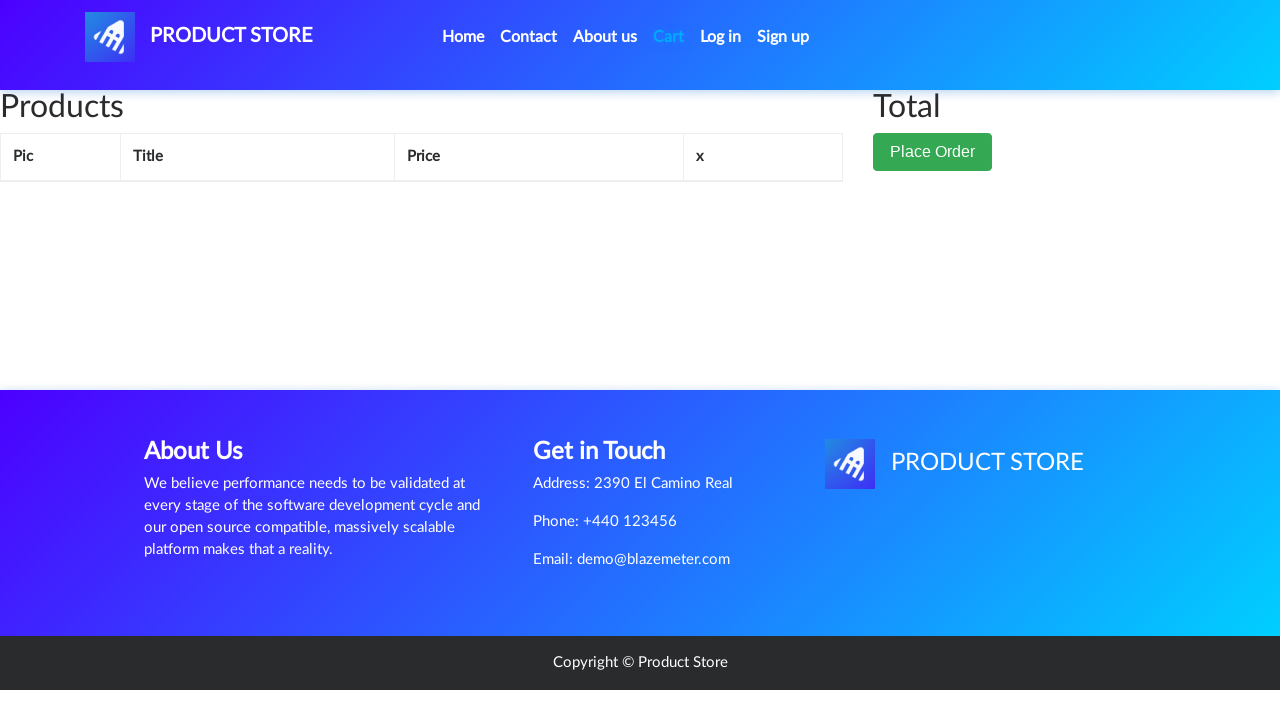

Clicked Place Order button at (933, 152) on .col-lg-1 button.btn.btn-success
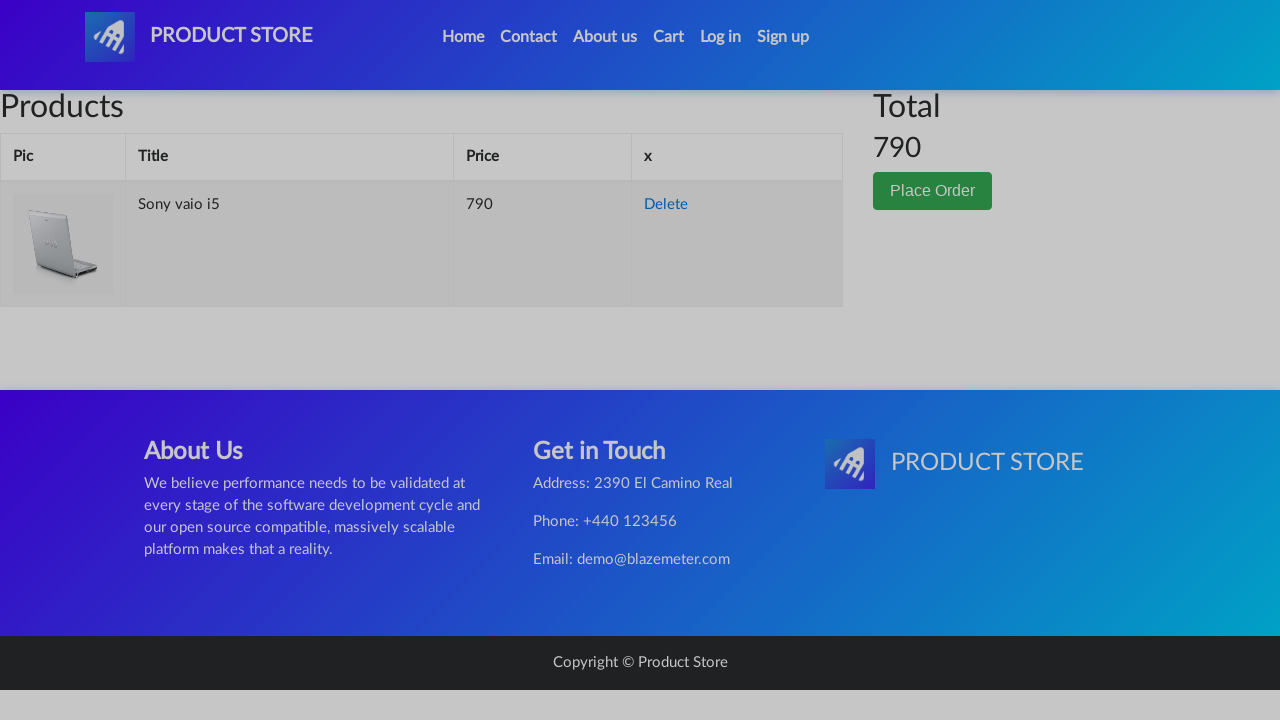

Filled in customer name: John Smith on #name
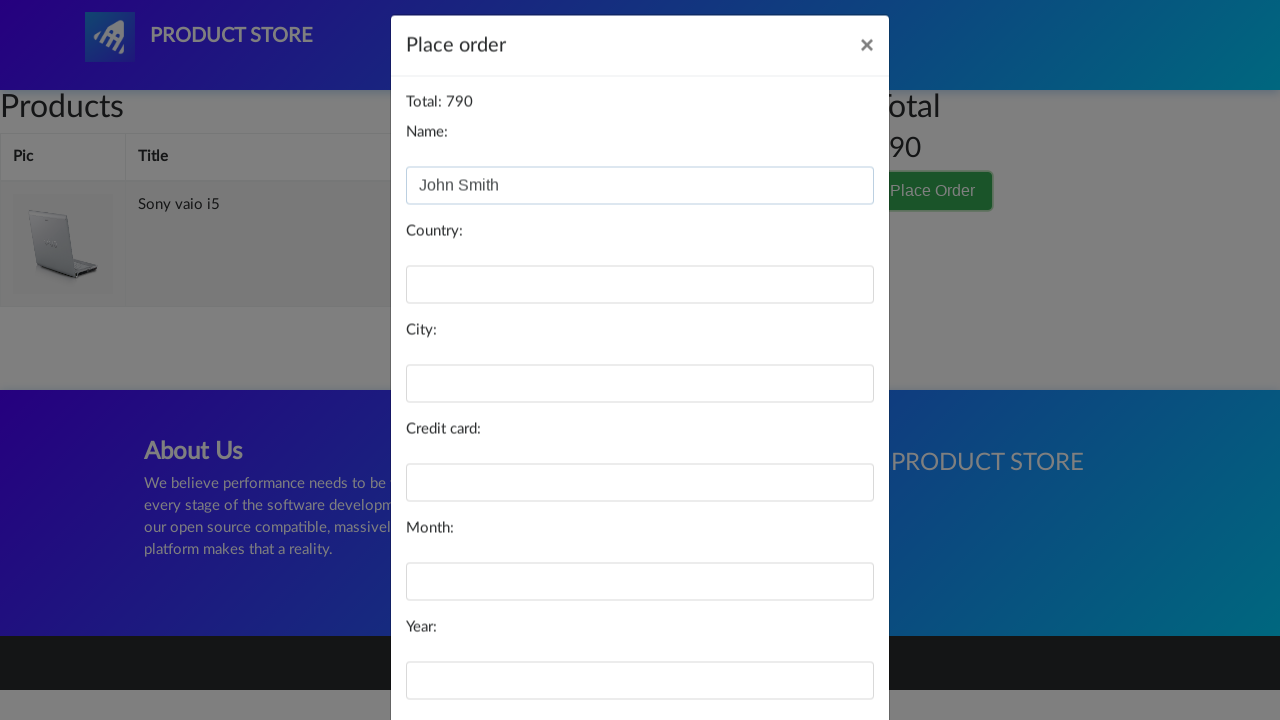

Filled in country: United States on #country
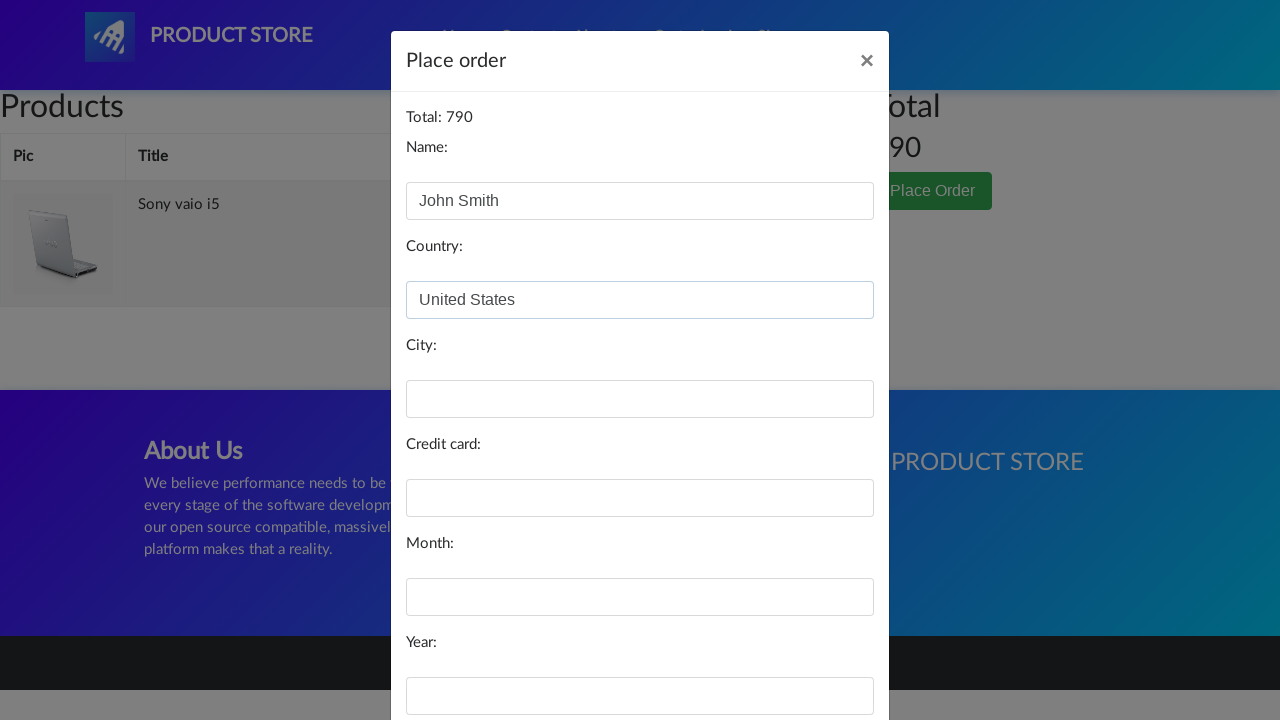

Filled in city: New York on #city
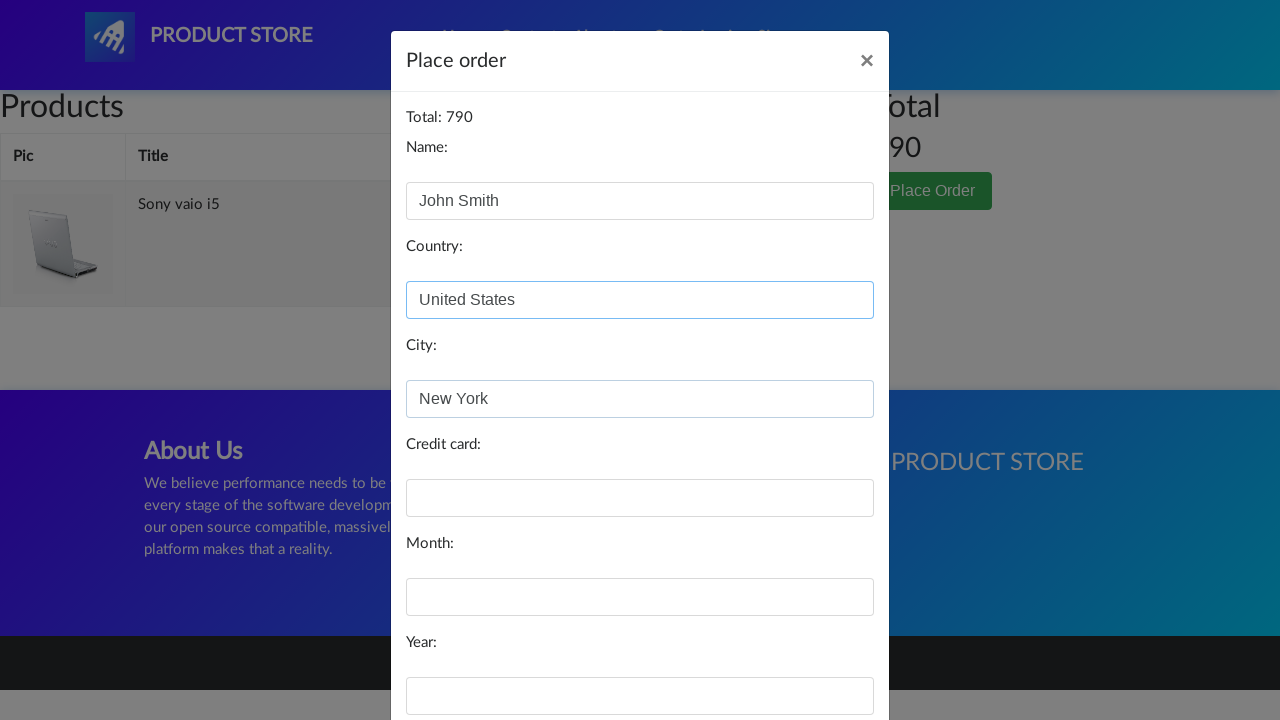

Filled in credit card number on #card
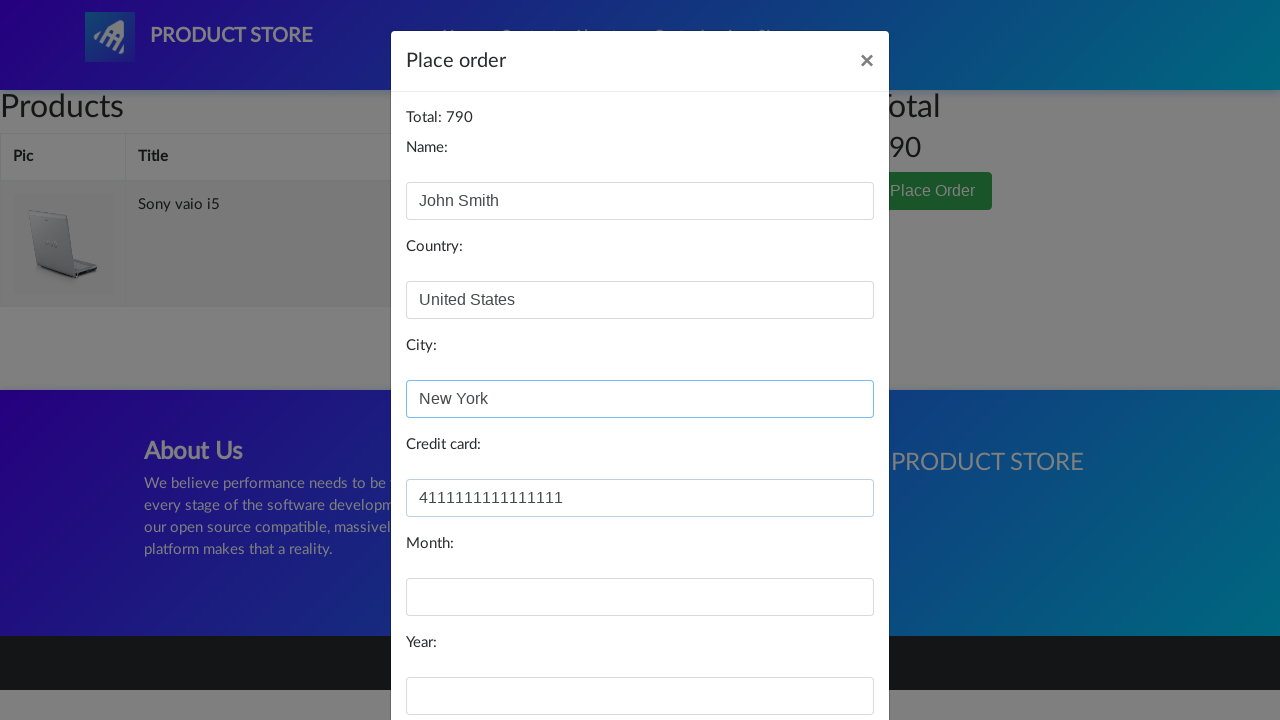

Filled in expiration month: 12 on #month
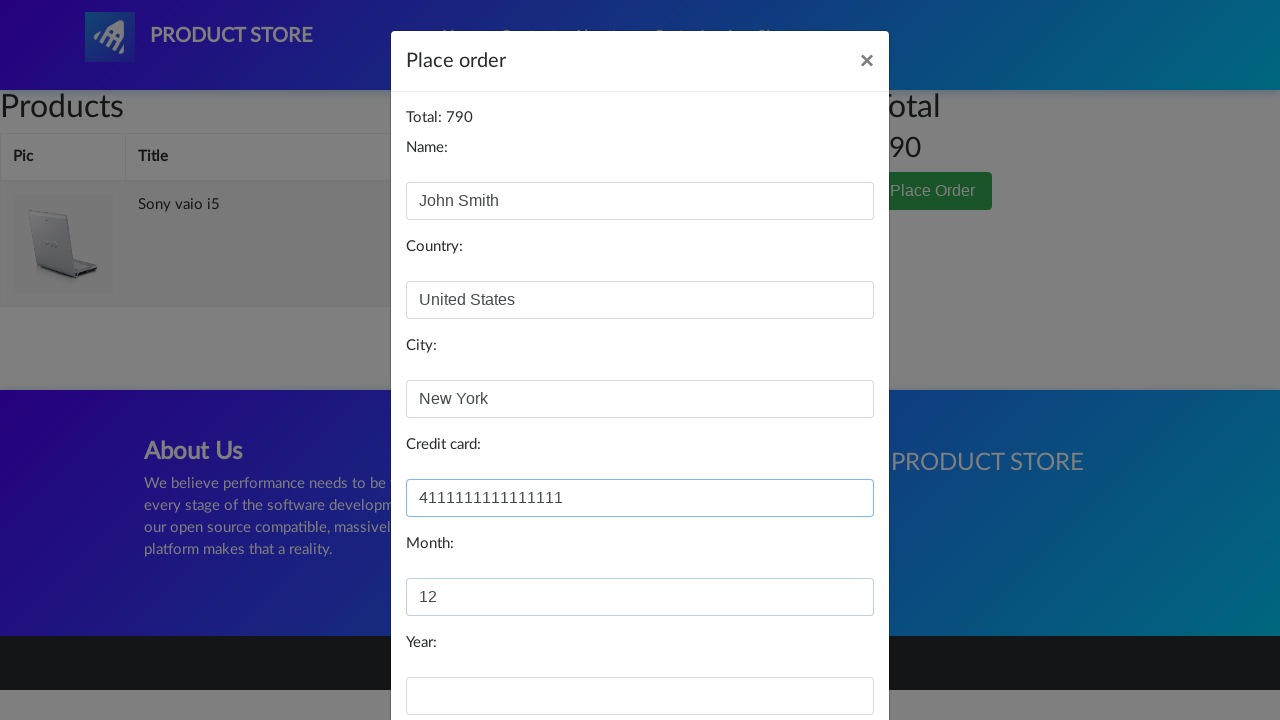

Filled in expiration year: 2025 on #year
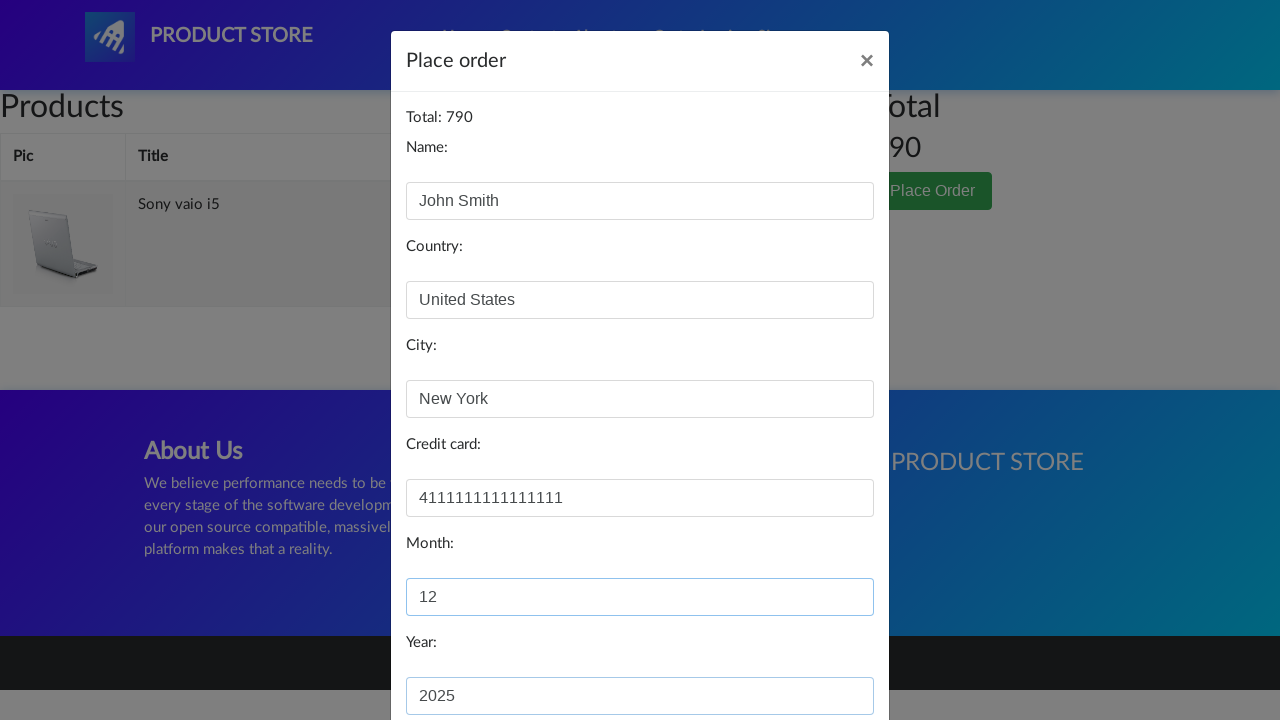

Clicked Purchase button to complete order at (823, 655) on #orderModal .modal-footer .btn.btn-primary
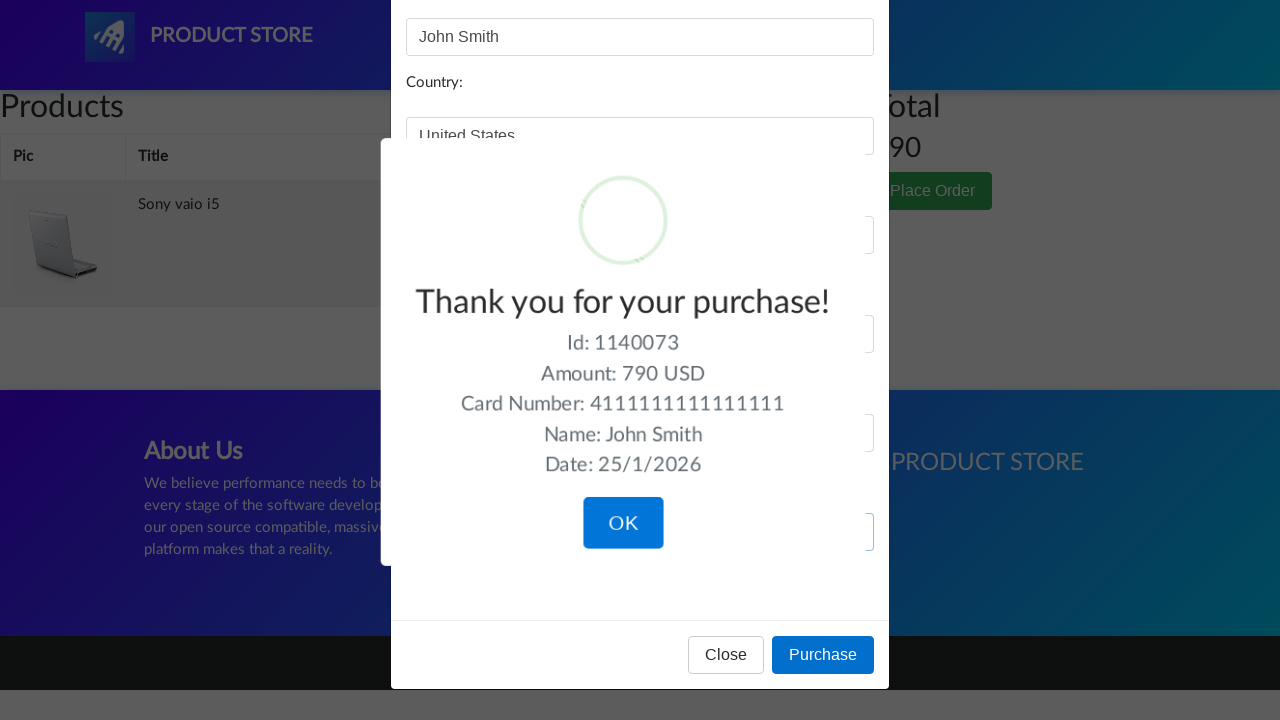

Purchase confirmation dialog appeared
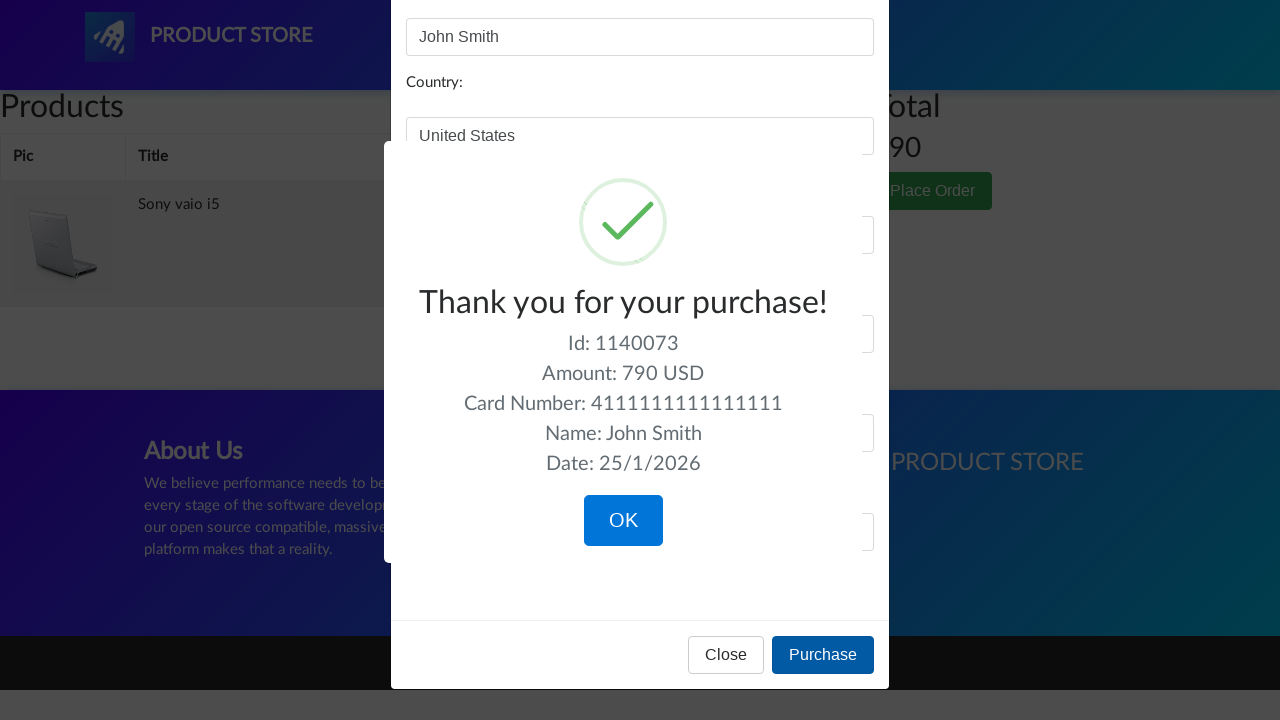

Clicked OK button to confirm purchase completion at (623, 521) on body > div.sweet-alert.showSweetAlert.visible > div.sa-button-container > div > 
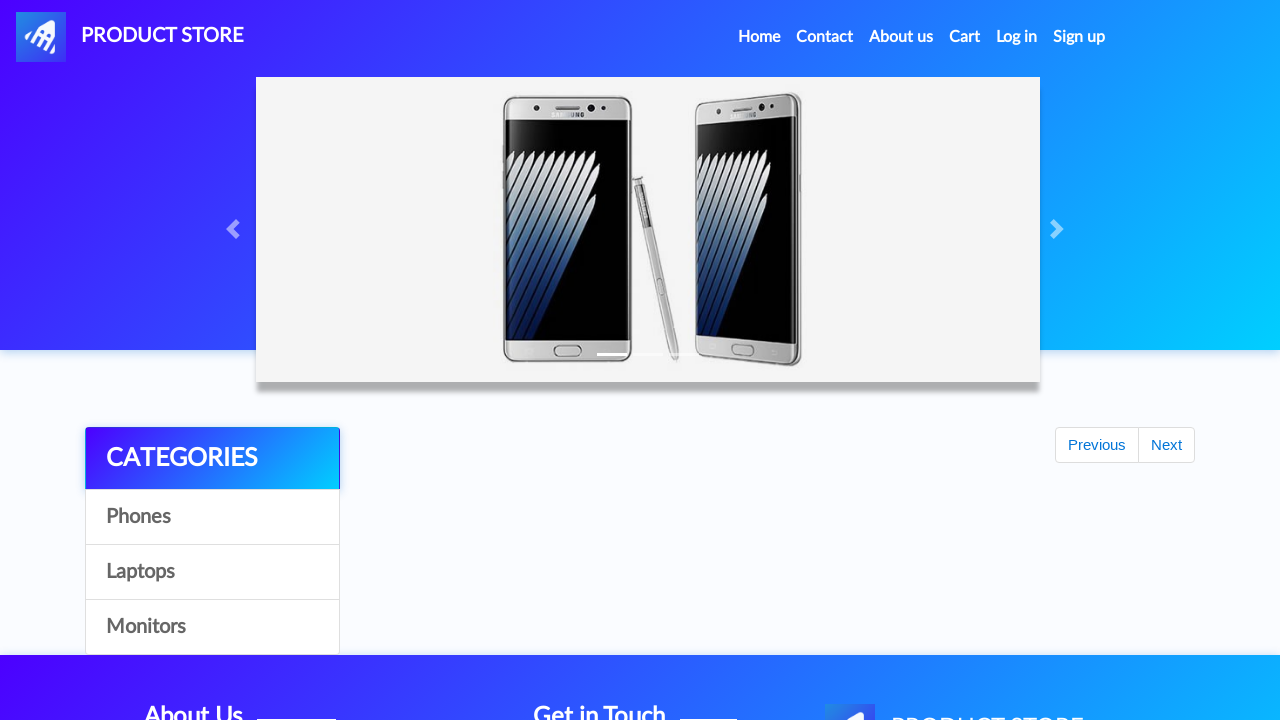

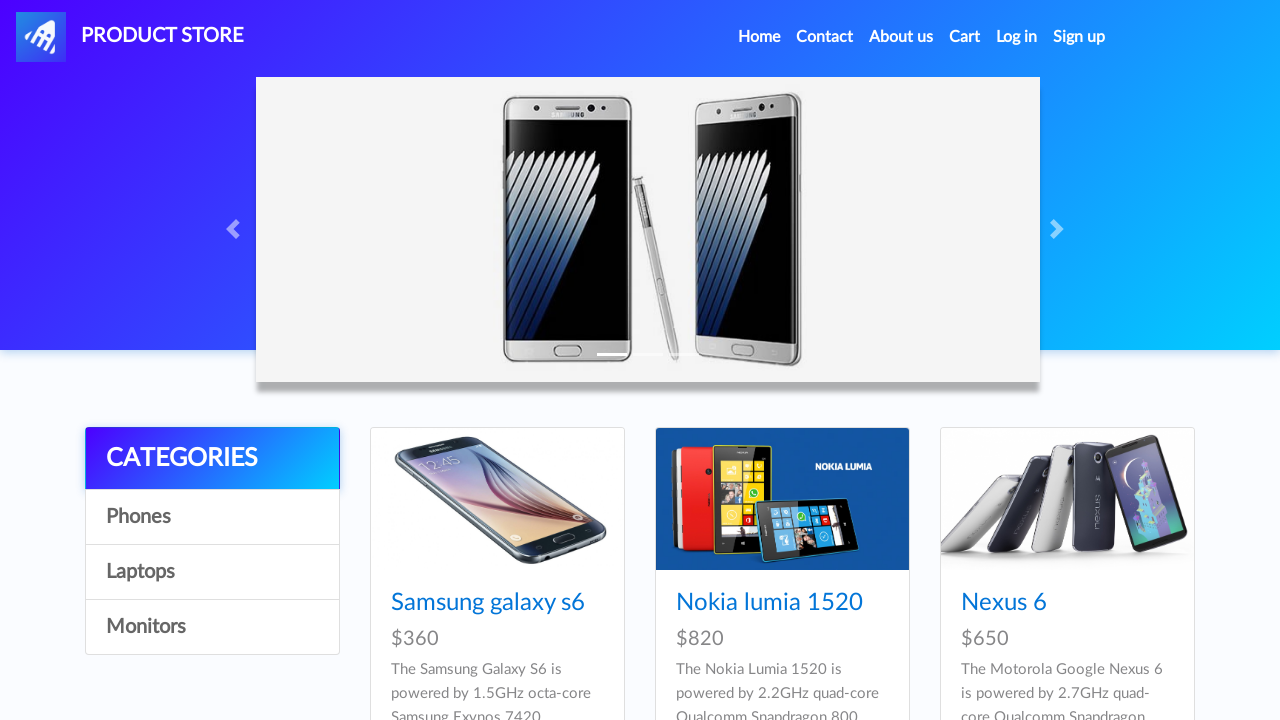